Navigates to the Greenkart practice website and verifies the page loads successfully

Starting URL: https://rahulshettyacademy.com/seleniumPractise/#/

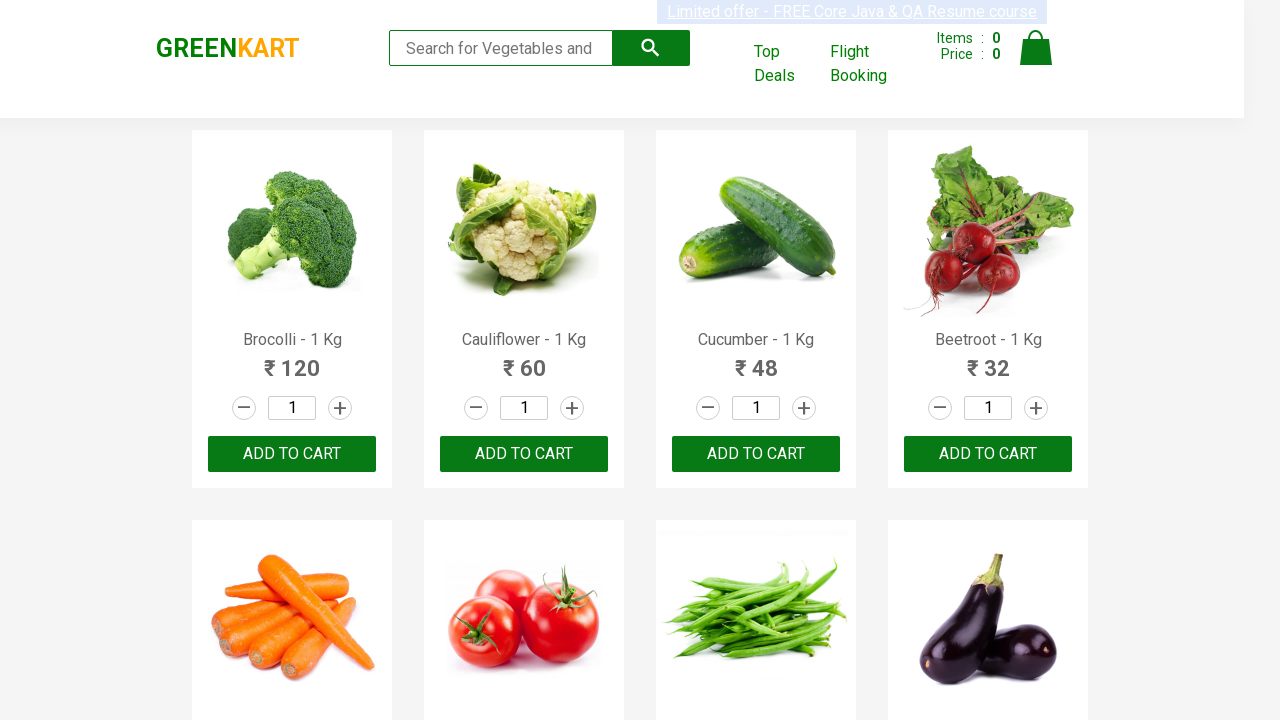

Navigated to Greenkart practice website and waited for DOM to load
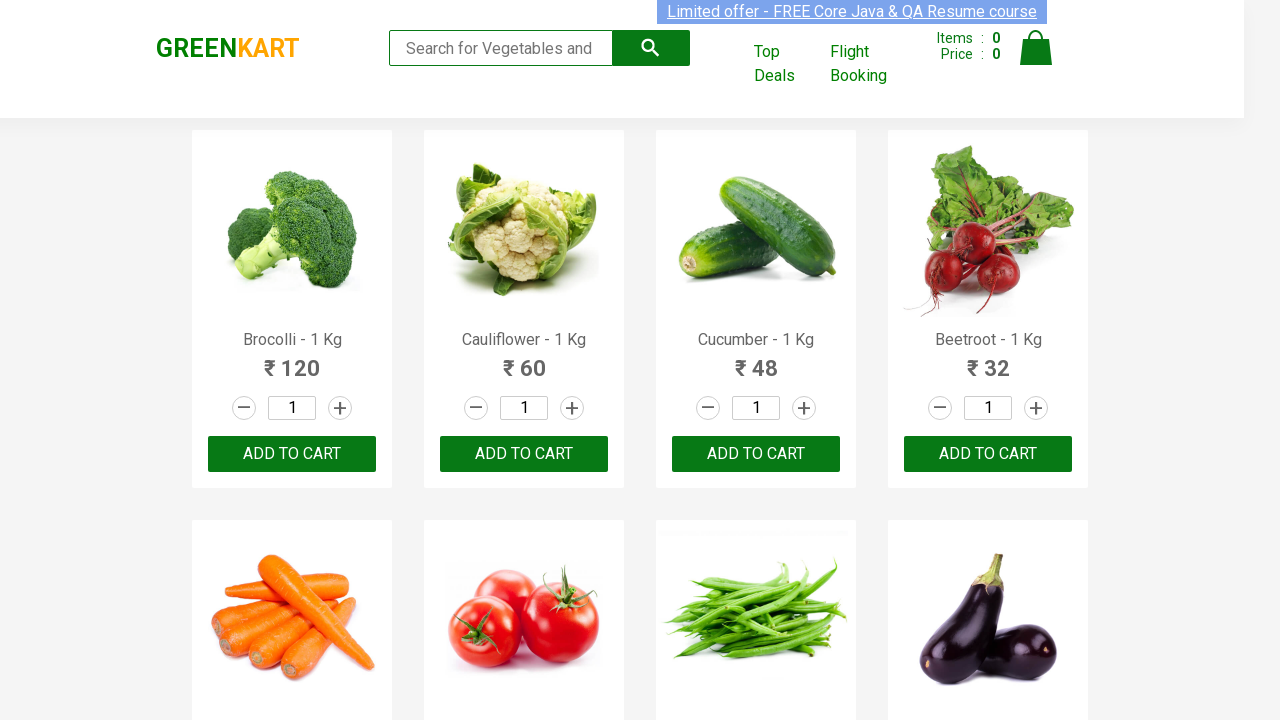

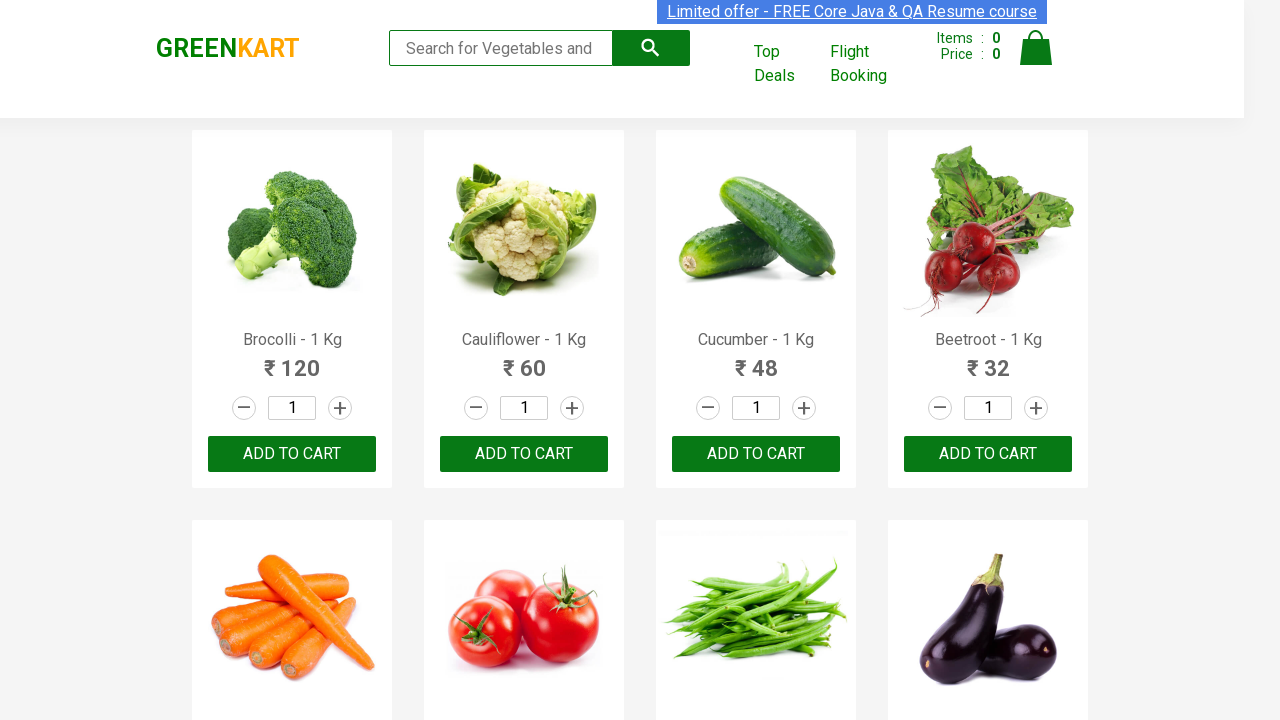